Tests calculator functionality by performing addition and subtraction operations and verifying the results

Starting URL: https://www.calculator.net/

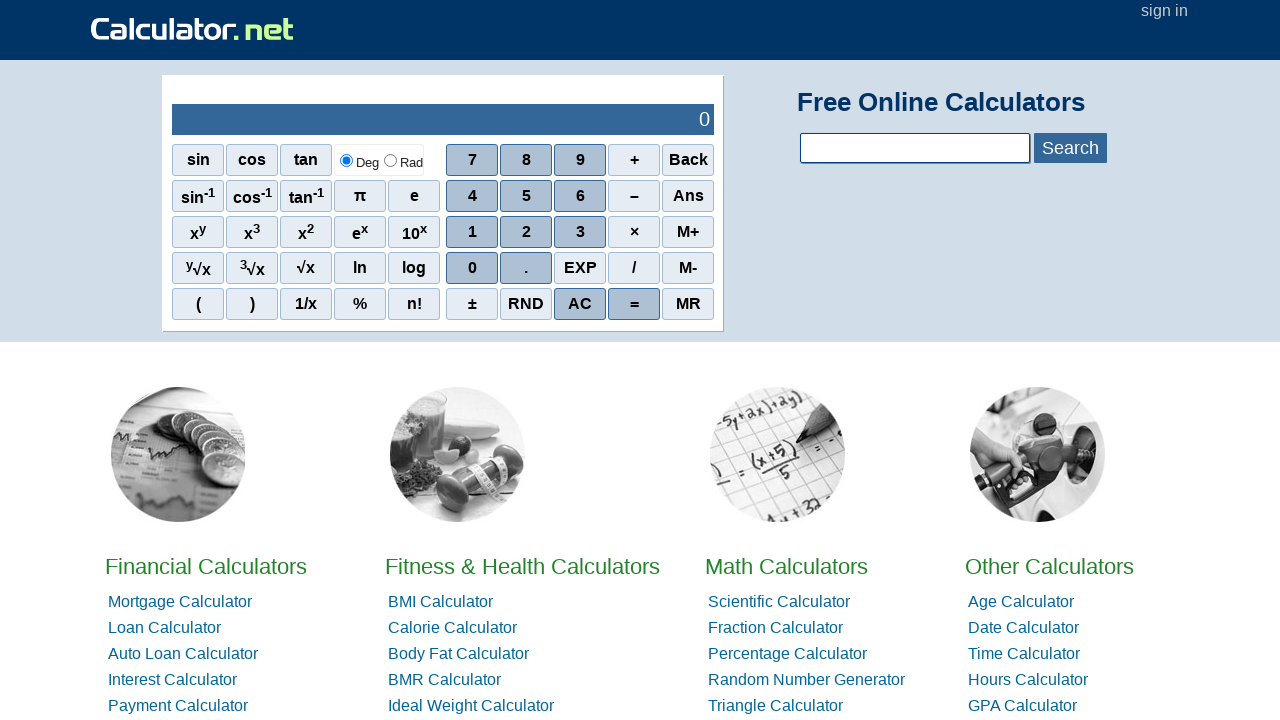

Clicked number 4 at (472, 196) on //span[@onclick="r(4)"]
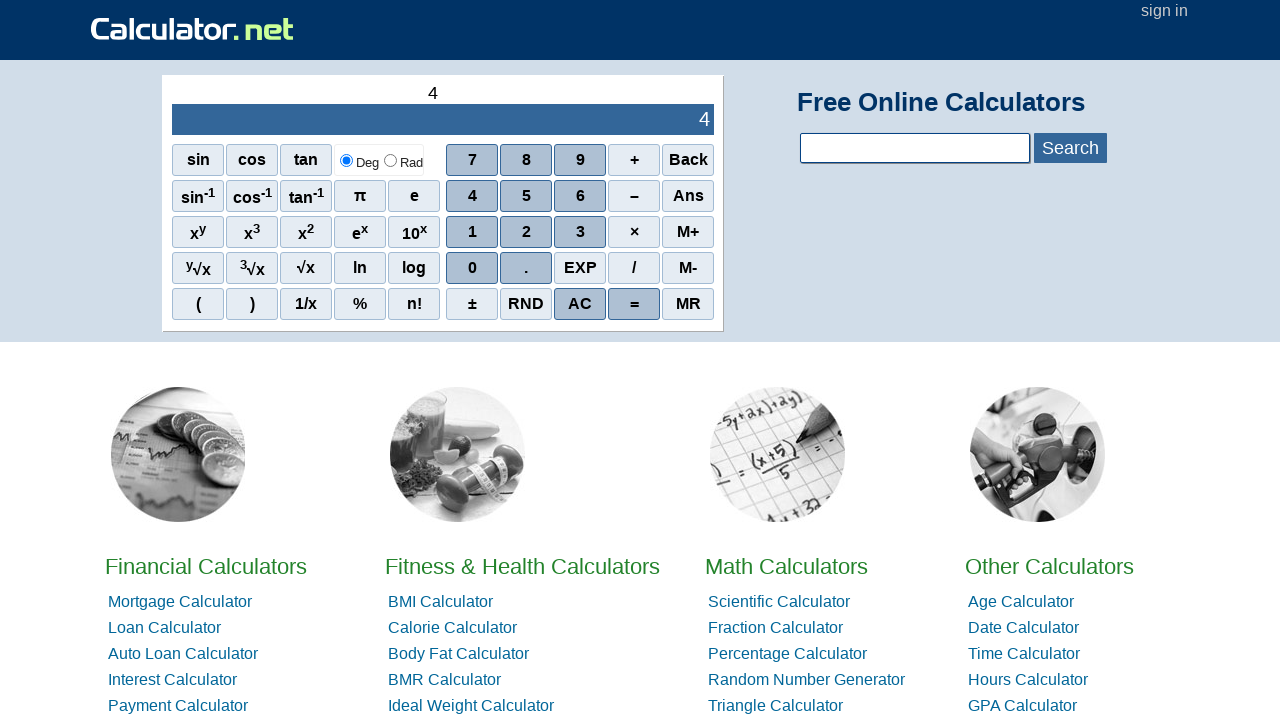

Clicked addition operator at (634, 160) on //span[@onclick="r('+')"]
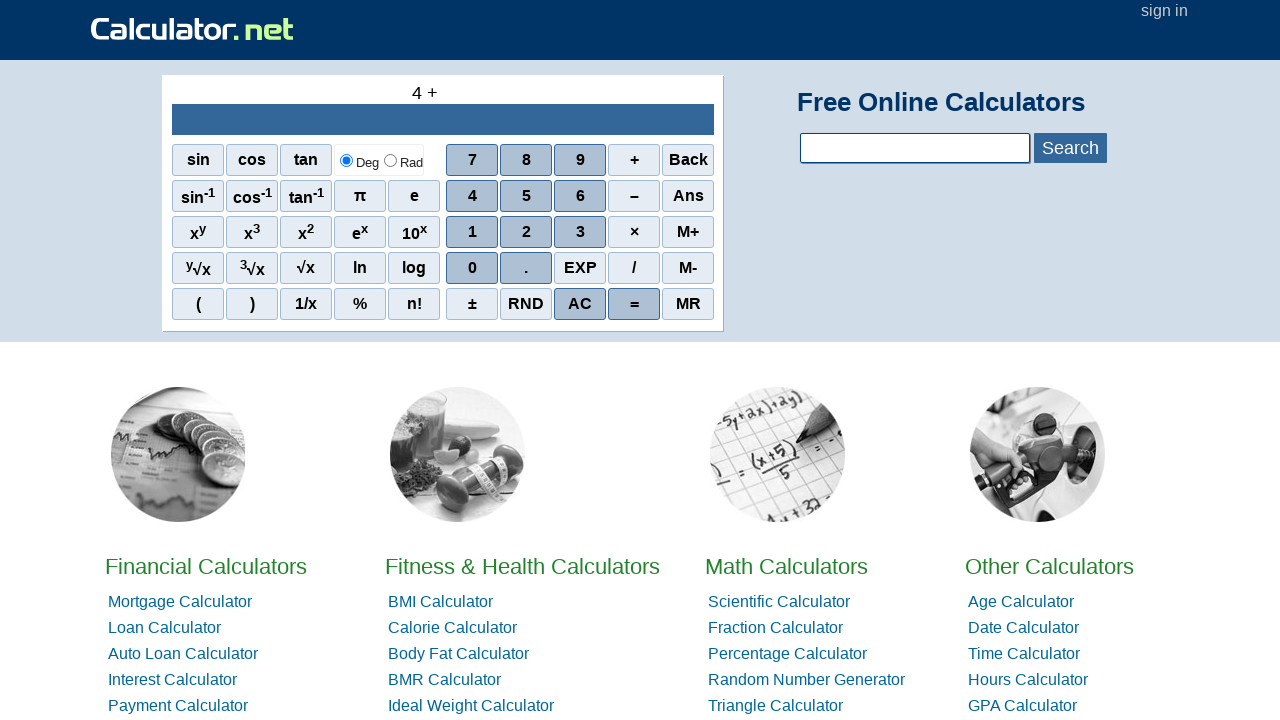

Clicked number 3 at (580, 232) on //span[@onclick="r(3)"]
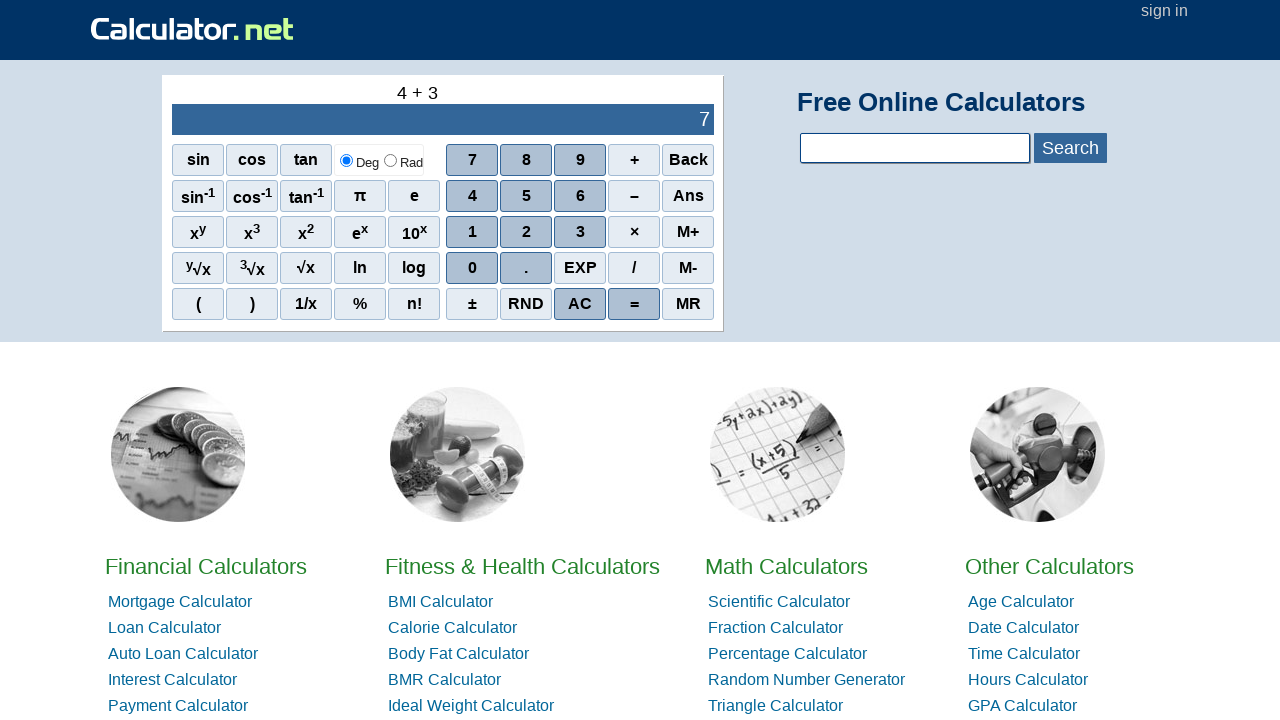

Clicked equals button to calculate 4 + 3 at (634, 304) on //span[@onclick="r('=')"]
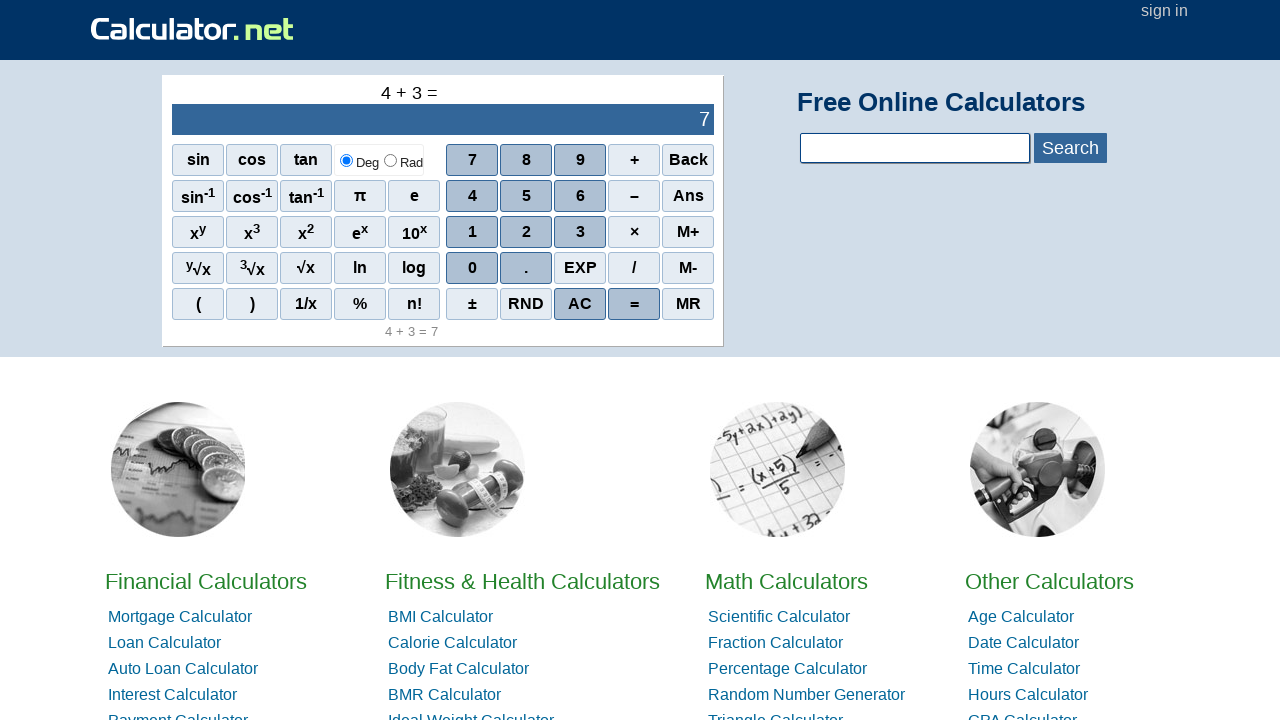

Verified addition result is 7
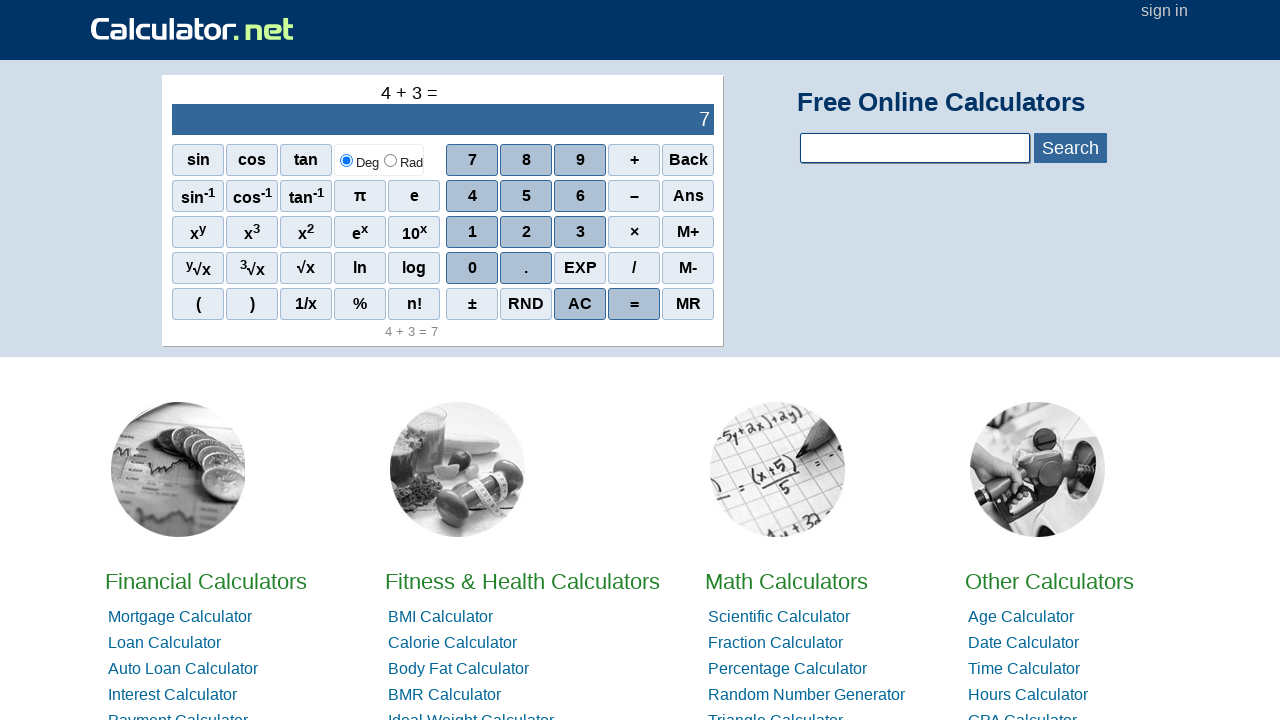

Clicked number 4 at (472, 196) on //span[@onclick="r(4)"]
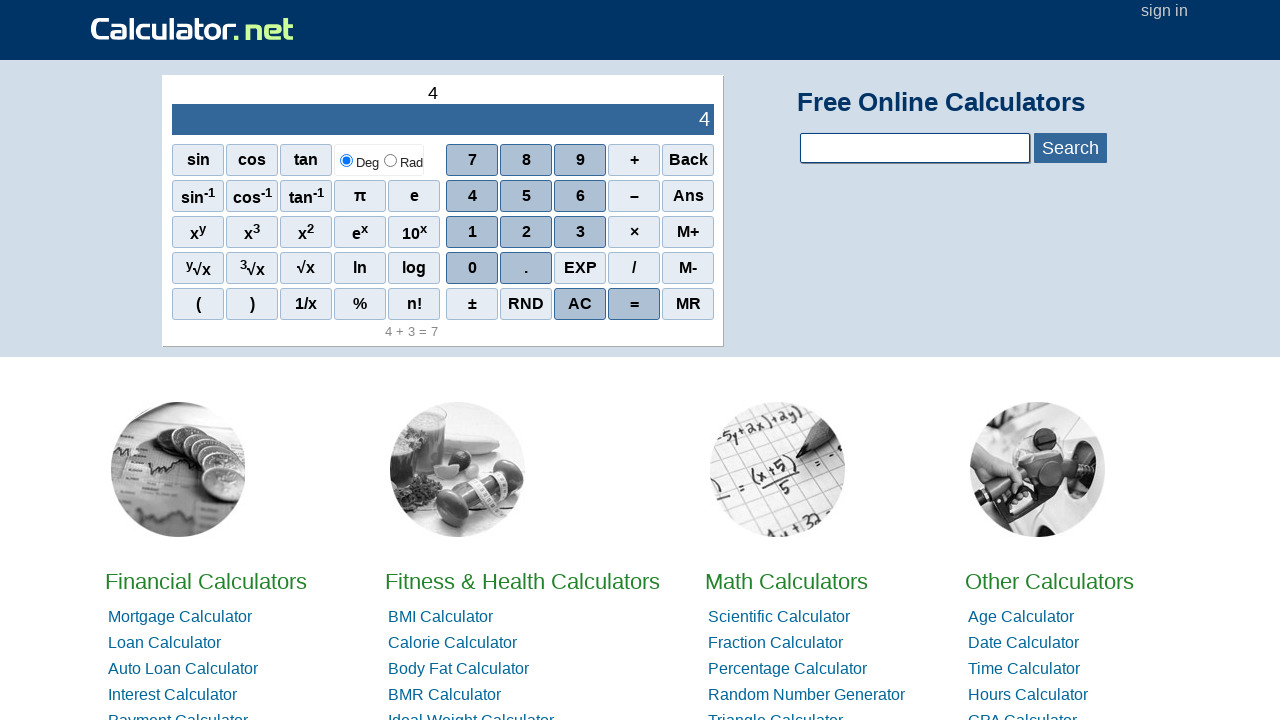

Clicked subtraction operator at (634, 196) on //span[@onclick="r('-')"]
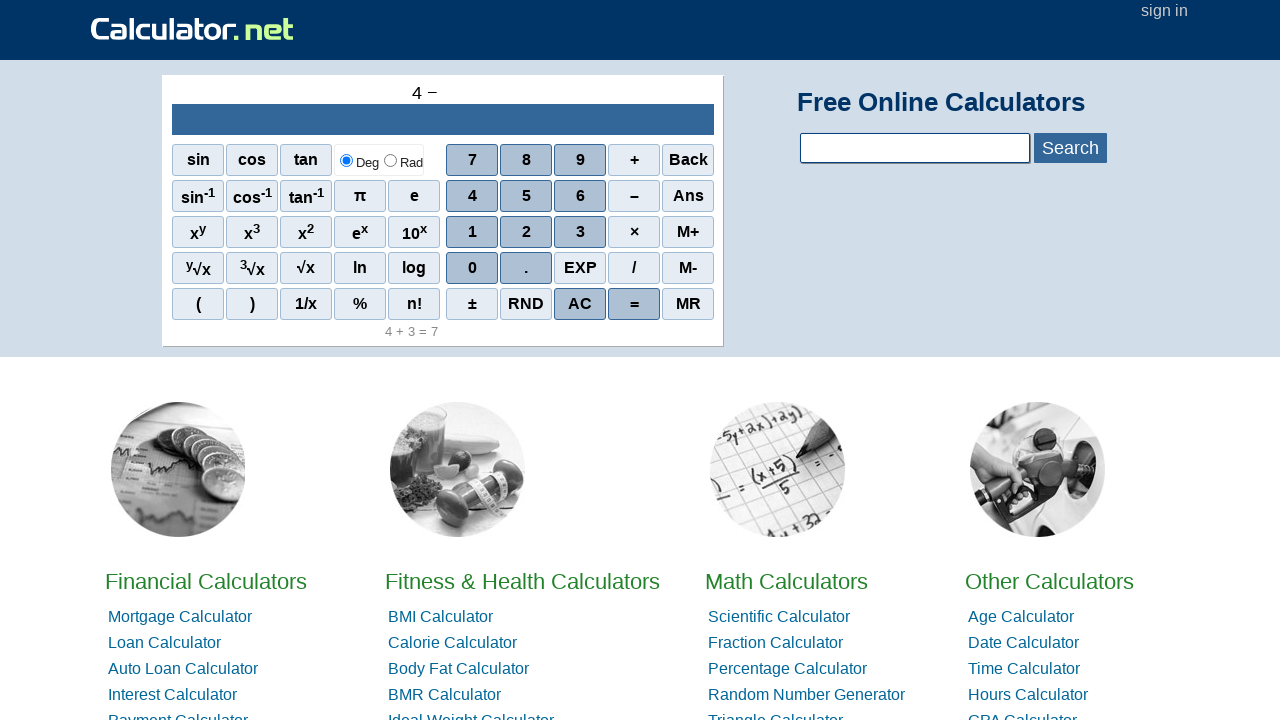

Clicked number 3 at (580, 232) on //span[@onclick="r(3)"]
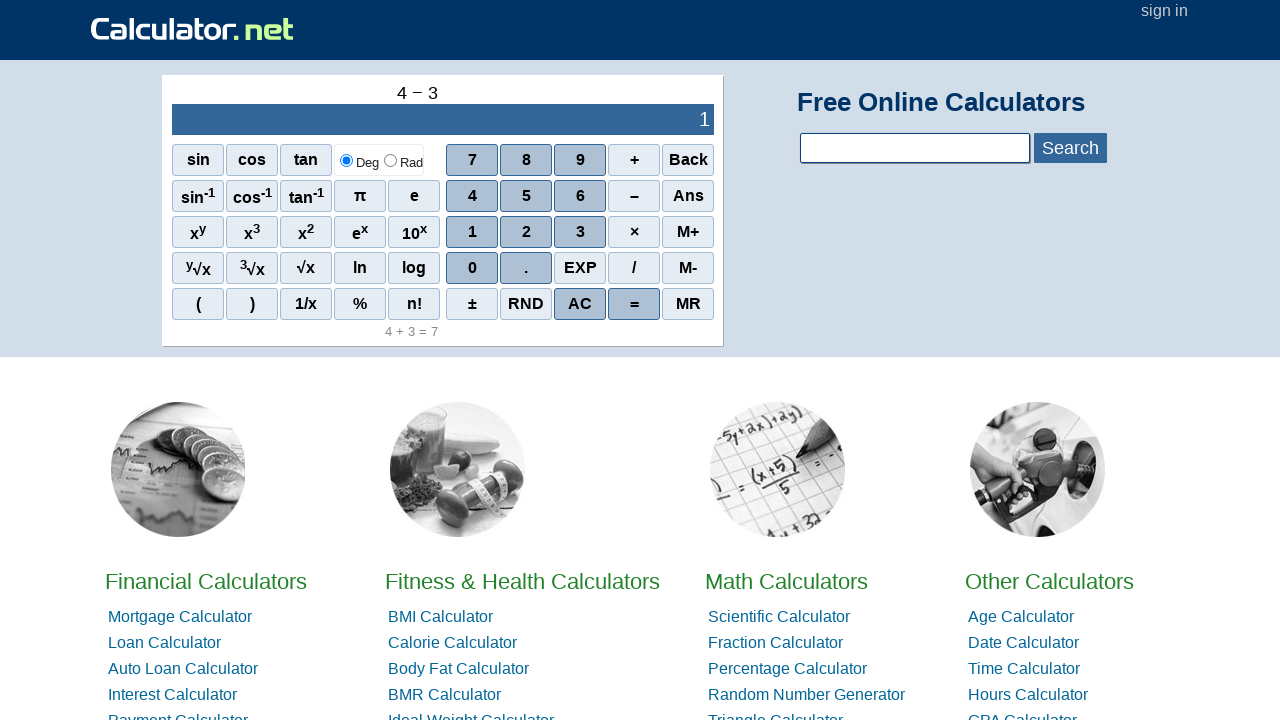

Clicked equals button to calculate 4 - 3 at (634, 304) on //span[@onclick="r('=')"]
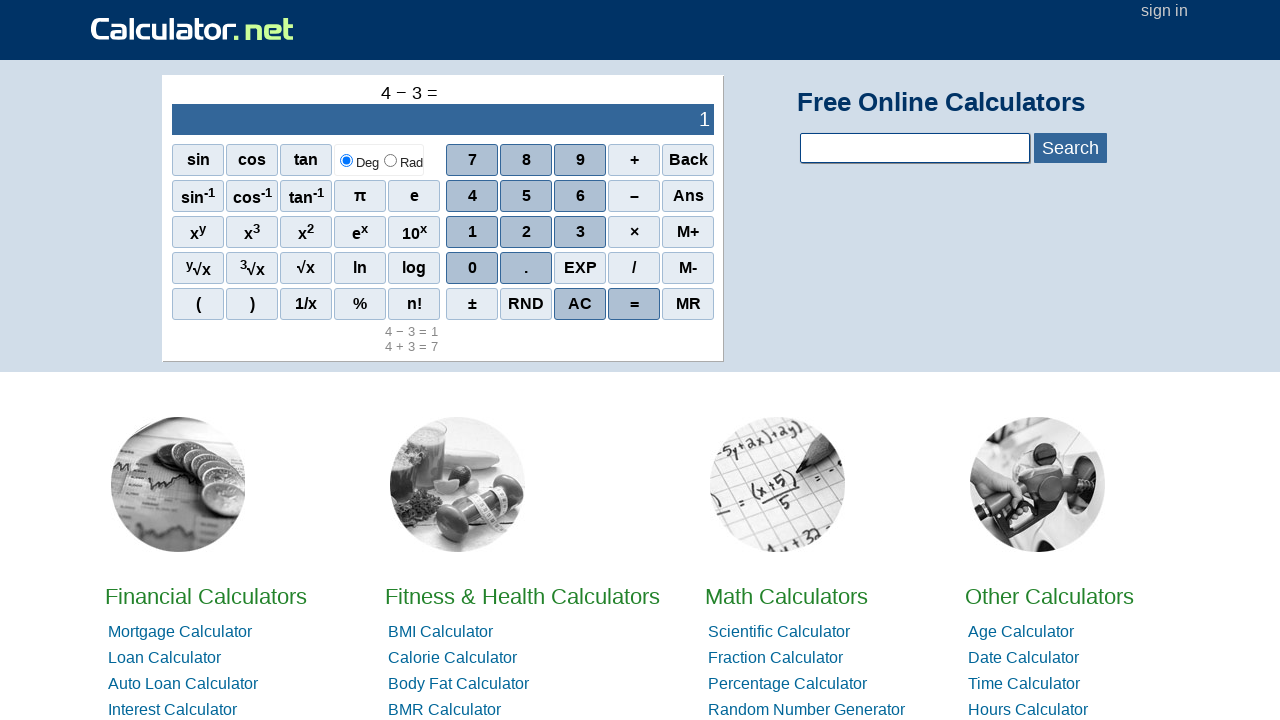

Verified subtraction result is 1
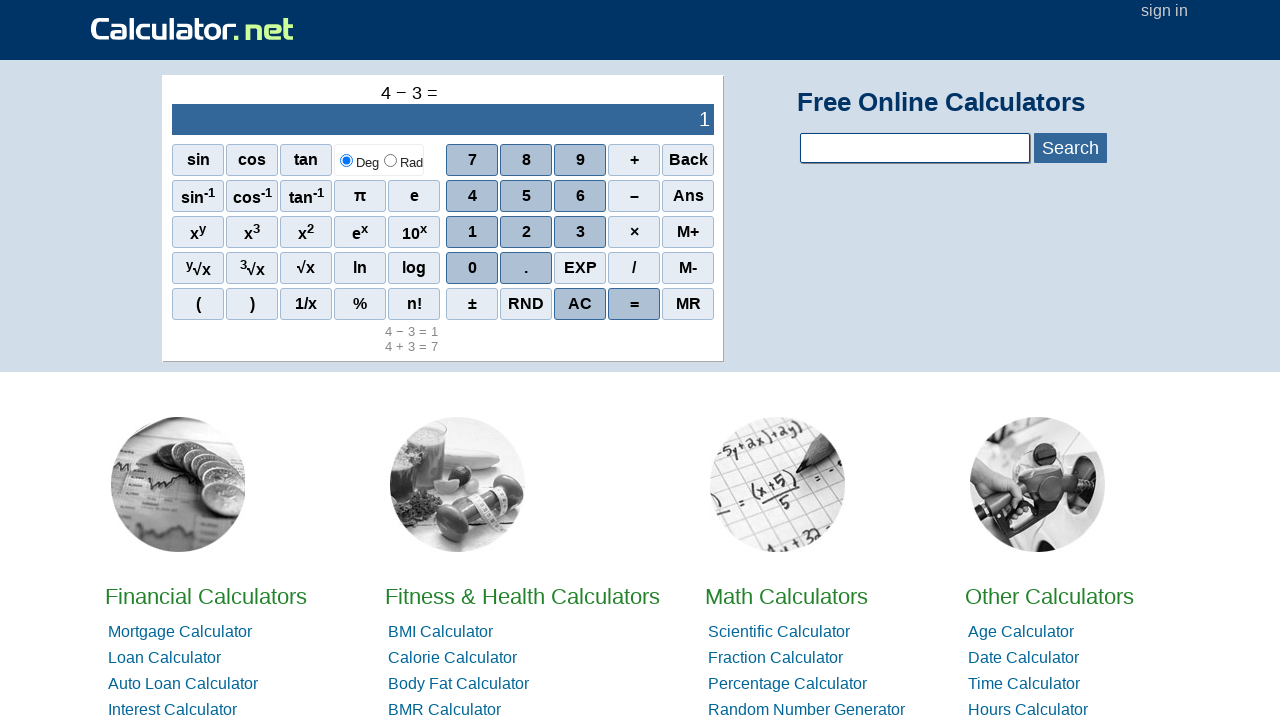

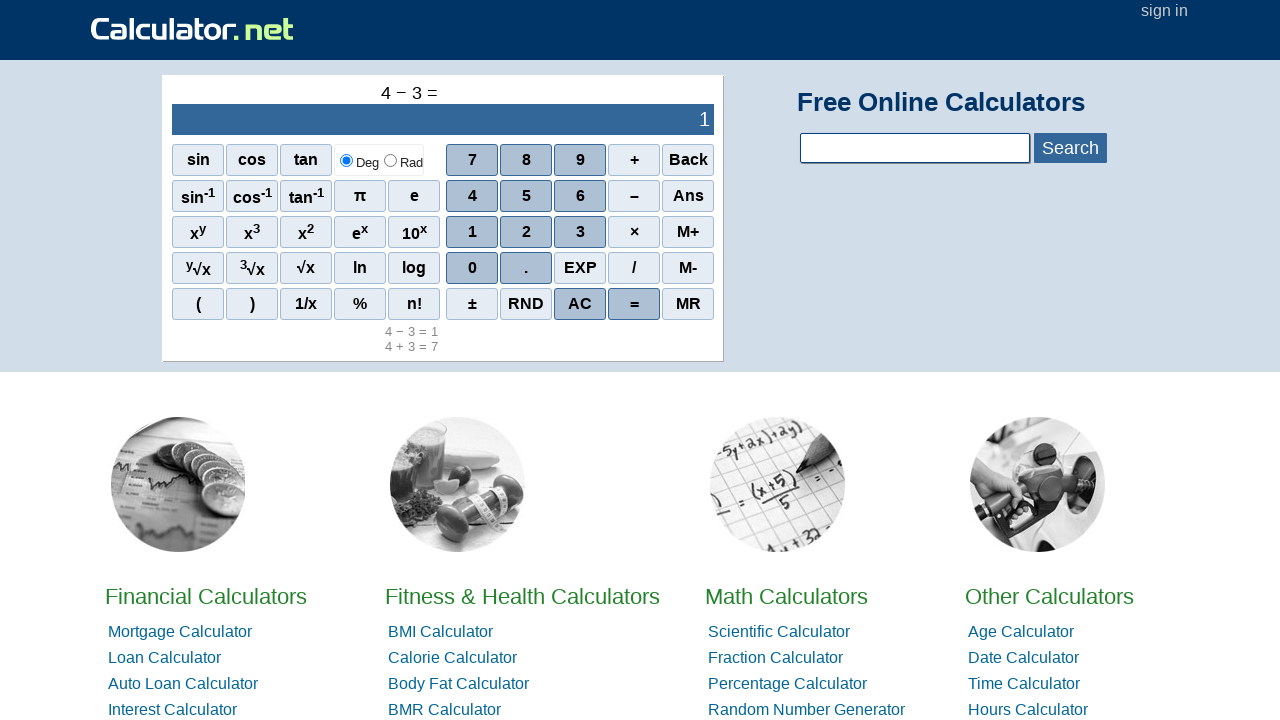